Tests opening a link in a new tab using keyboard shortcut (Ctrl+Enter), switches to the new tab, and fills a search field

Starting URL: https://www.tutorialspoint.com/about/about_careers.htm

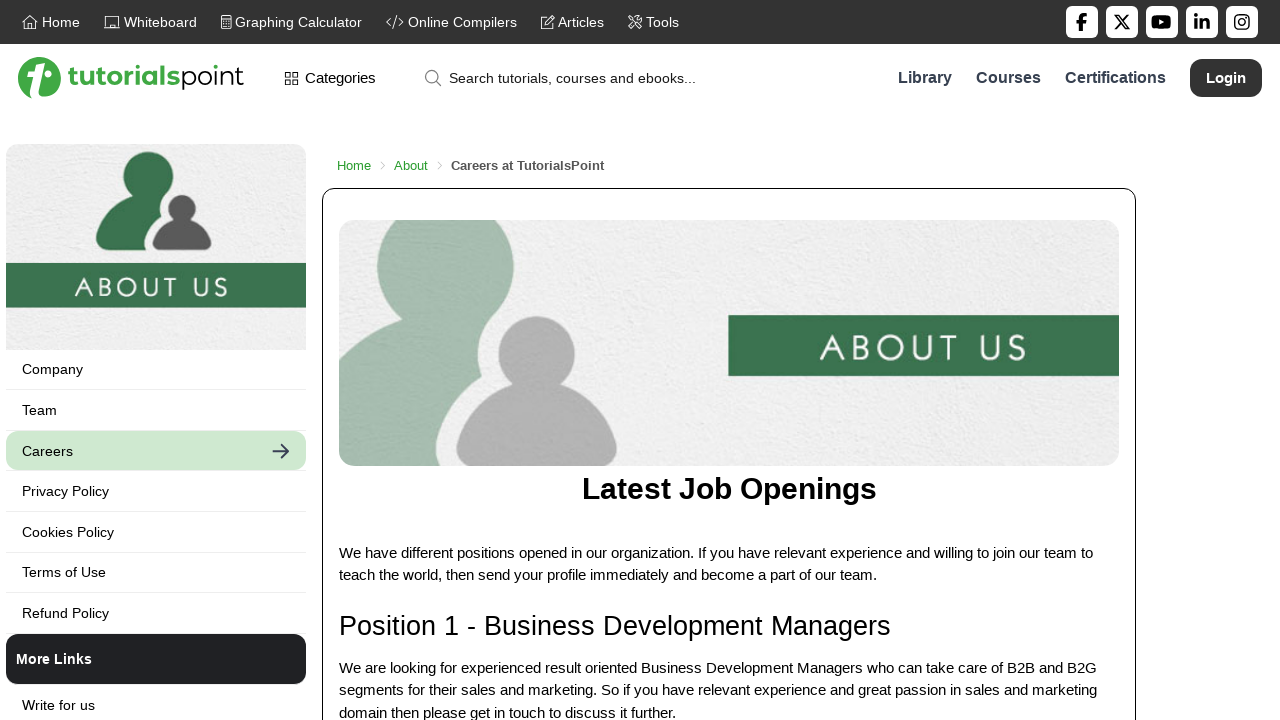

Clicked 'Terms of Use' link with Ctrl+Enter to open in new tab at (156, 572) on //a[text()='Terms of Use']
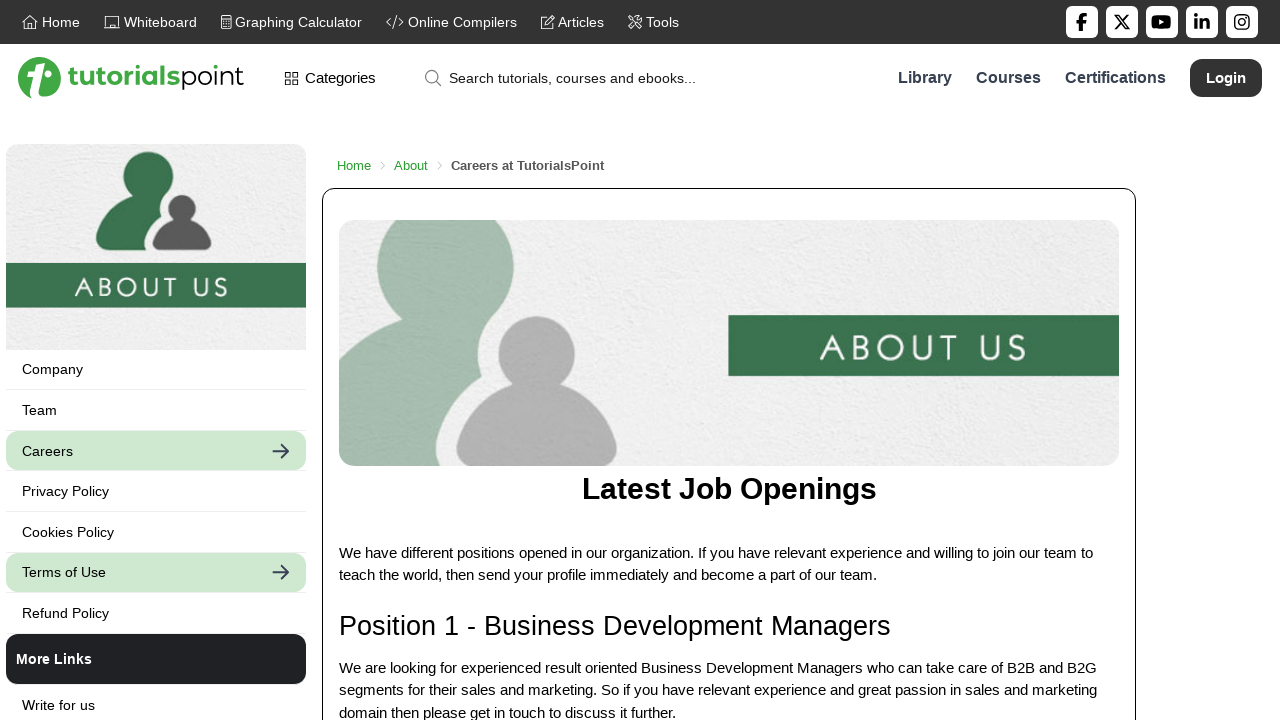

Waited for new tab to open
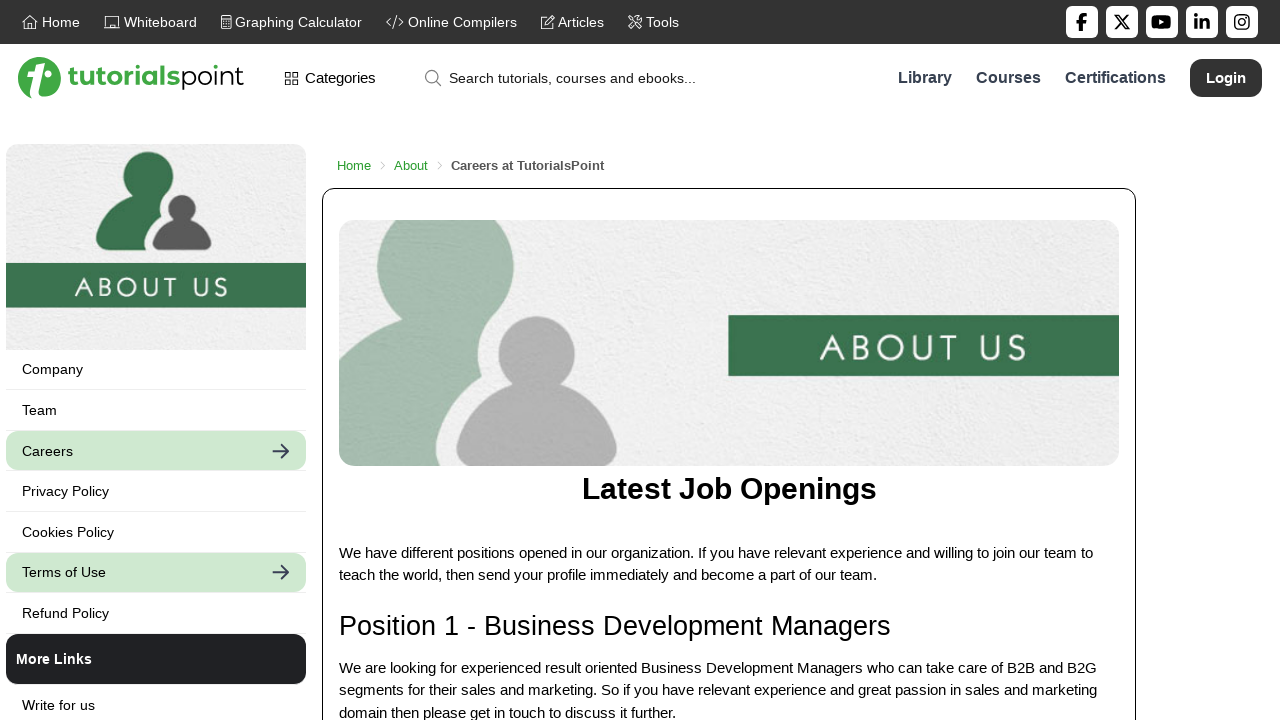

Switched to the newly opened tab
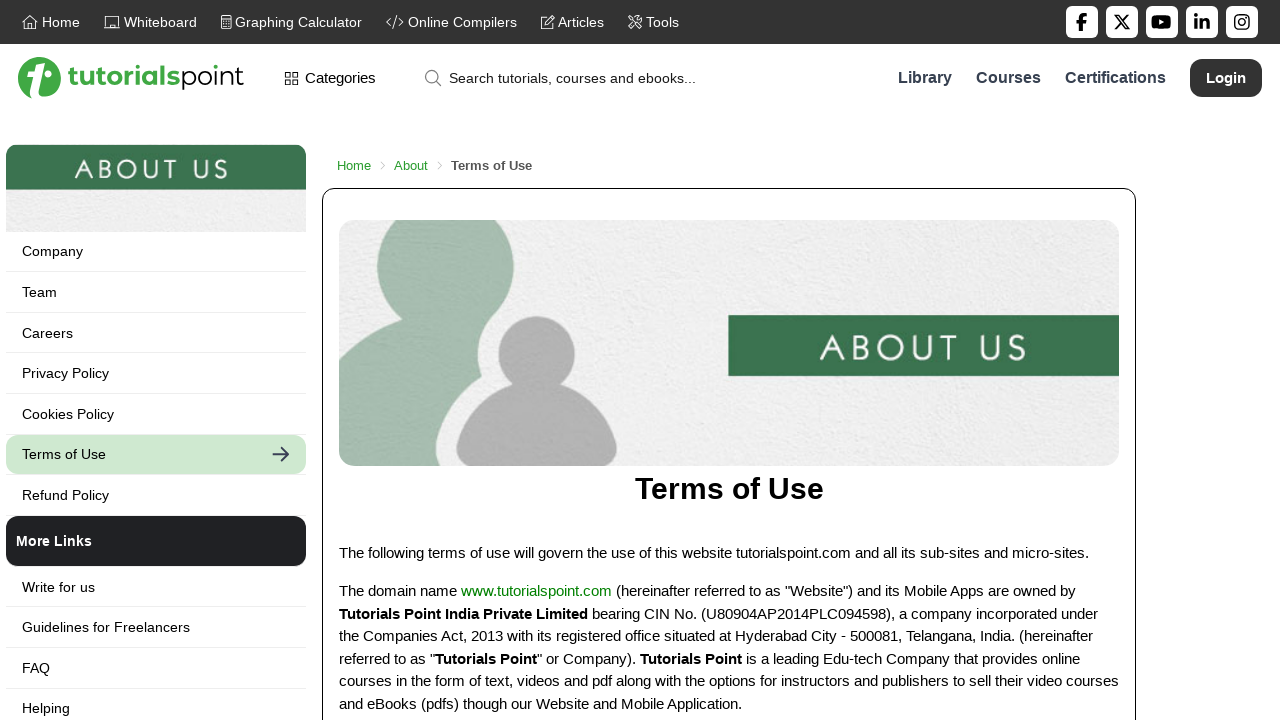

Search input field loaded in new tab
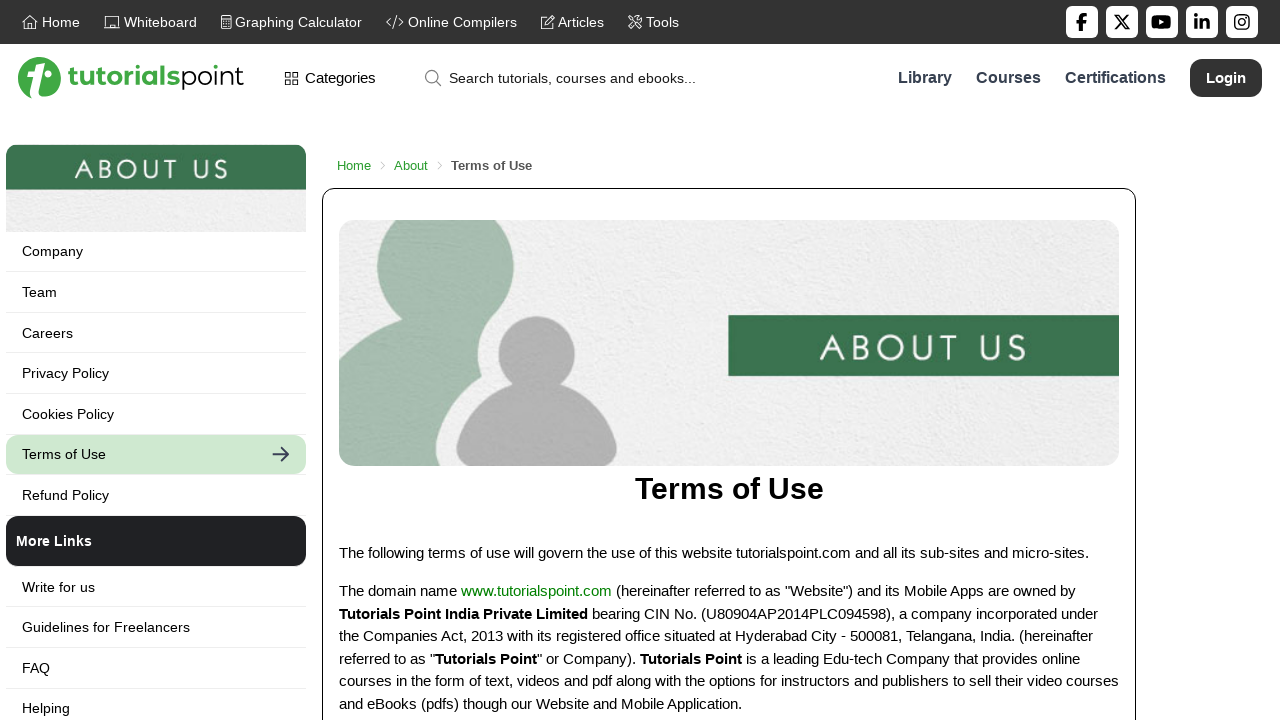

Filled search field with 'selenium testing' on //input[@id='search-strings']
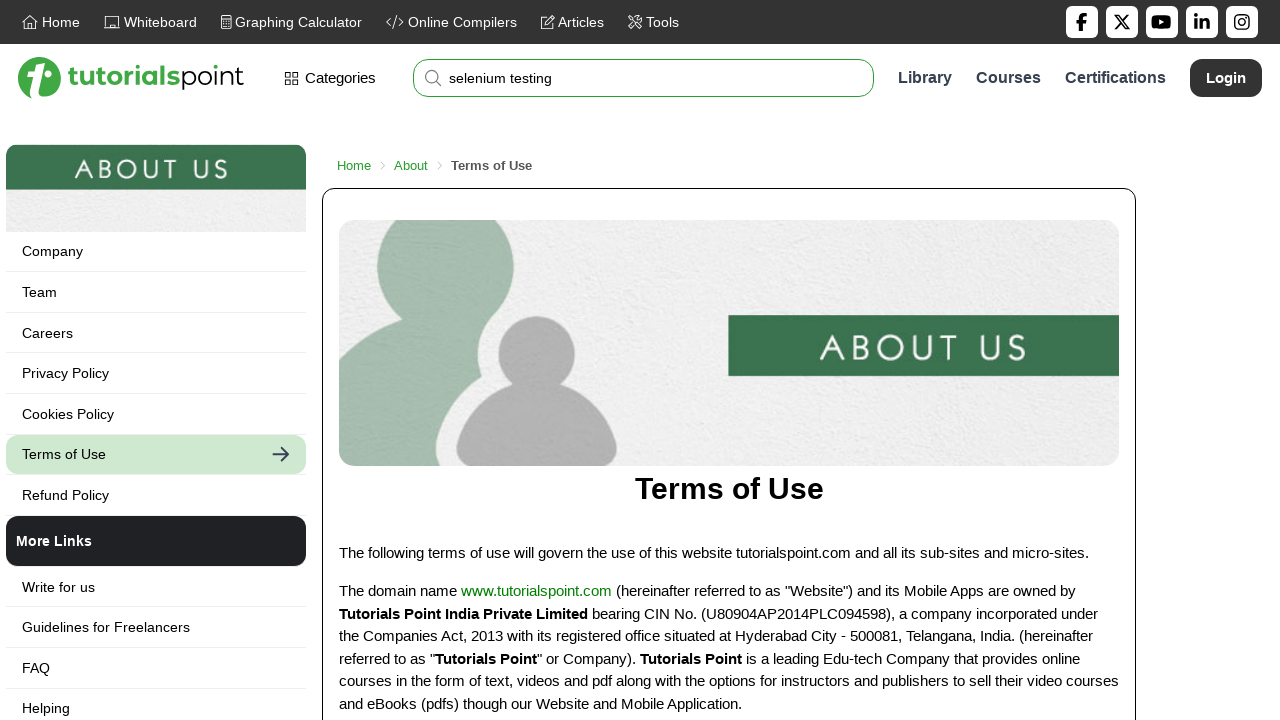

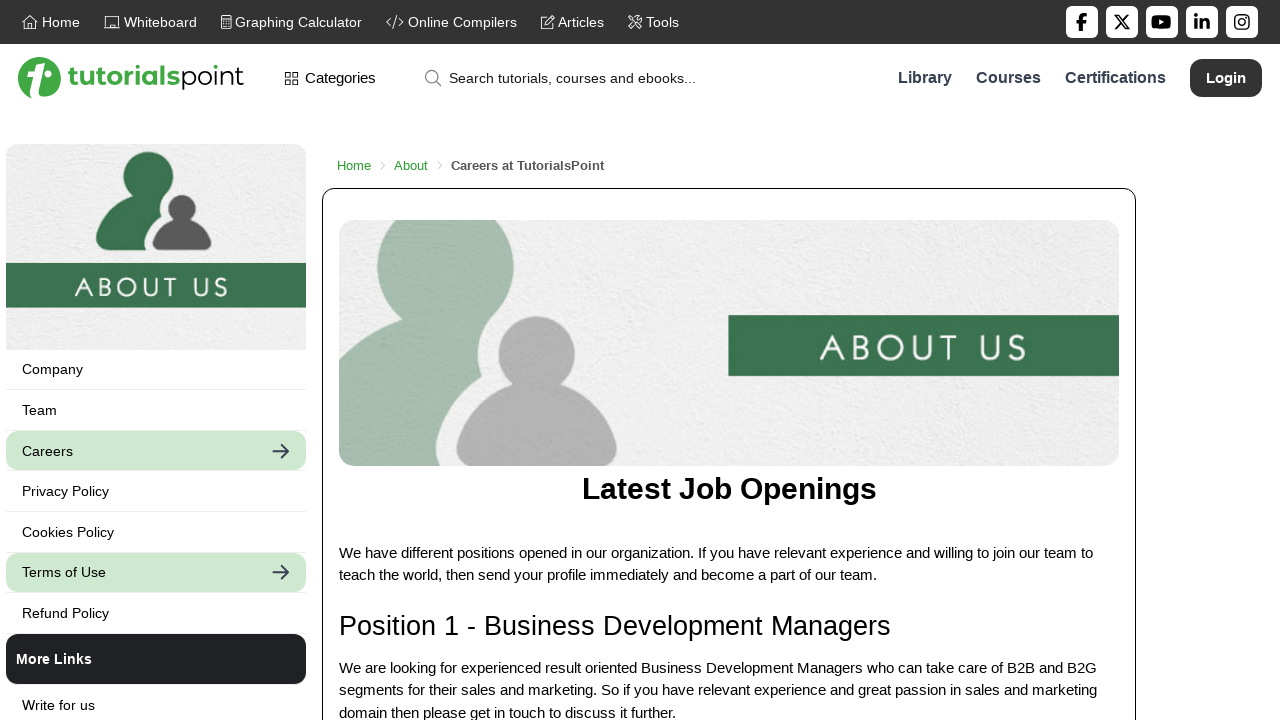